Tests infinite scroll functionality by repeatedly scrolling down the page to trigger dynamic content loading

Starting URL: http://the-internet.herokuapp.com/infinite_scroll

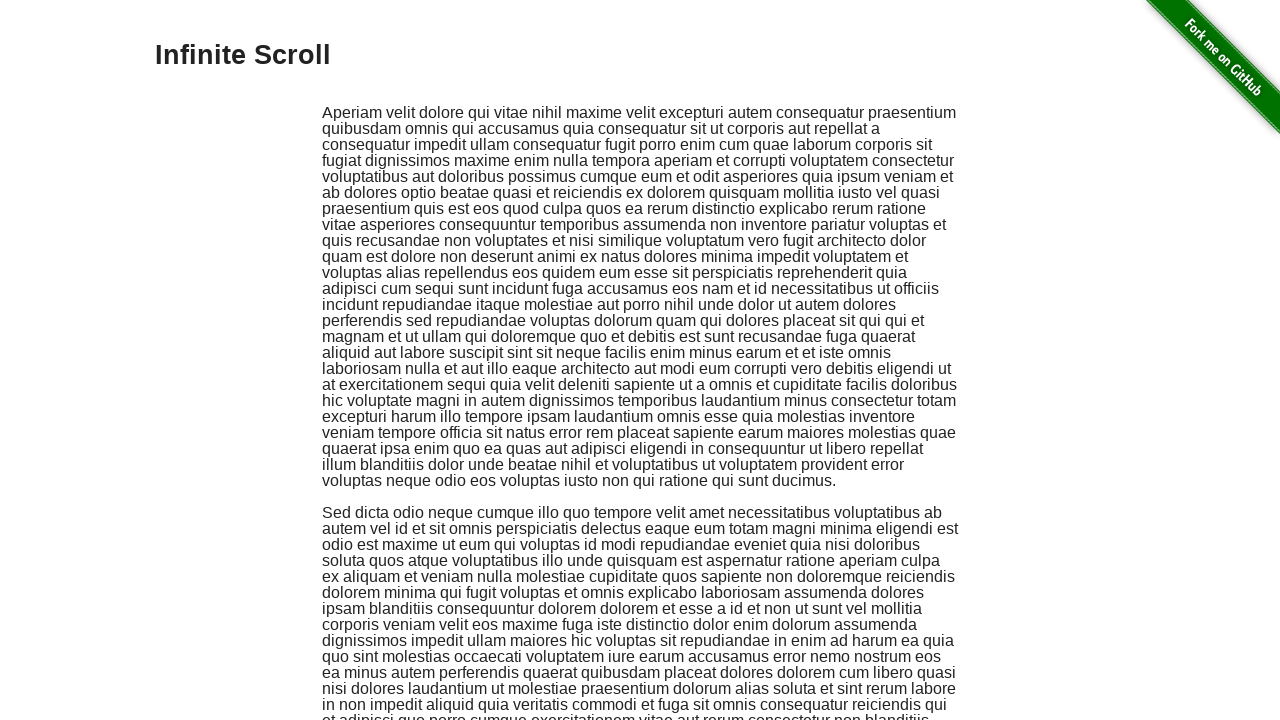

Waited for initial infinite scroll content to load
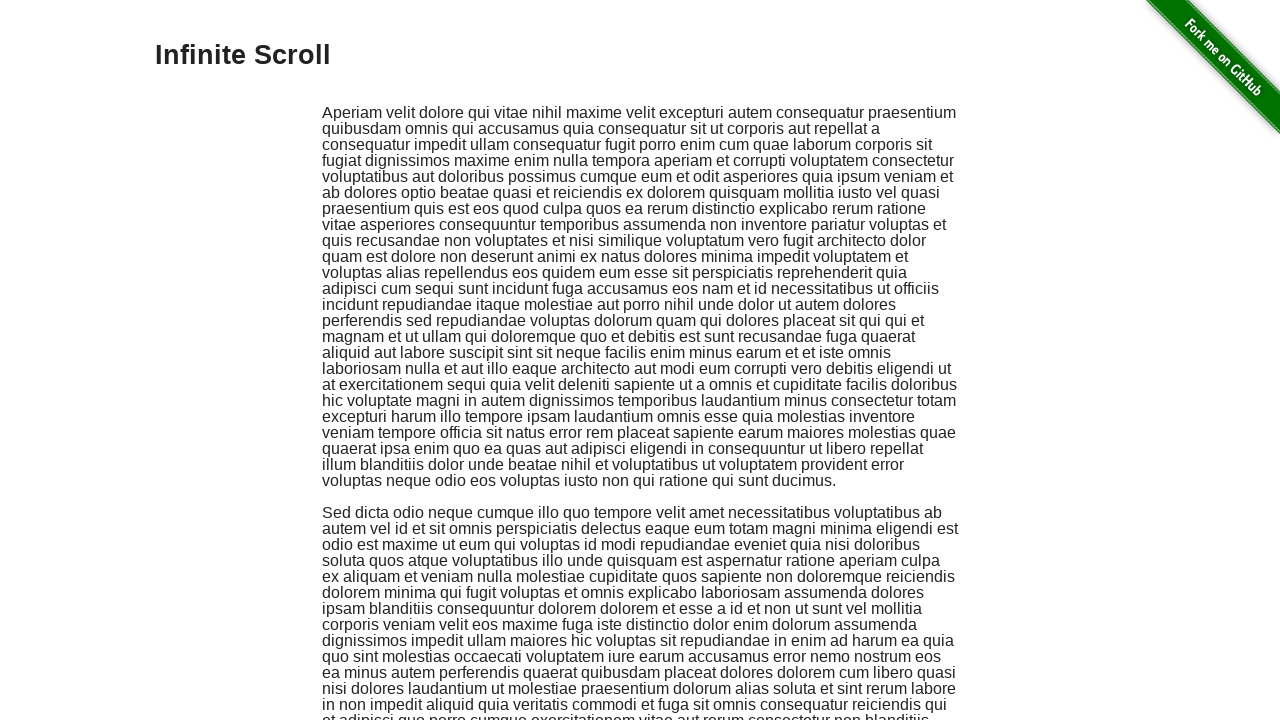

Pressed PageDown to trigger first scroll
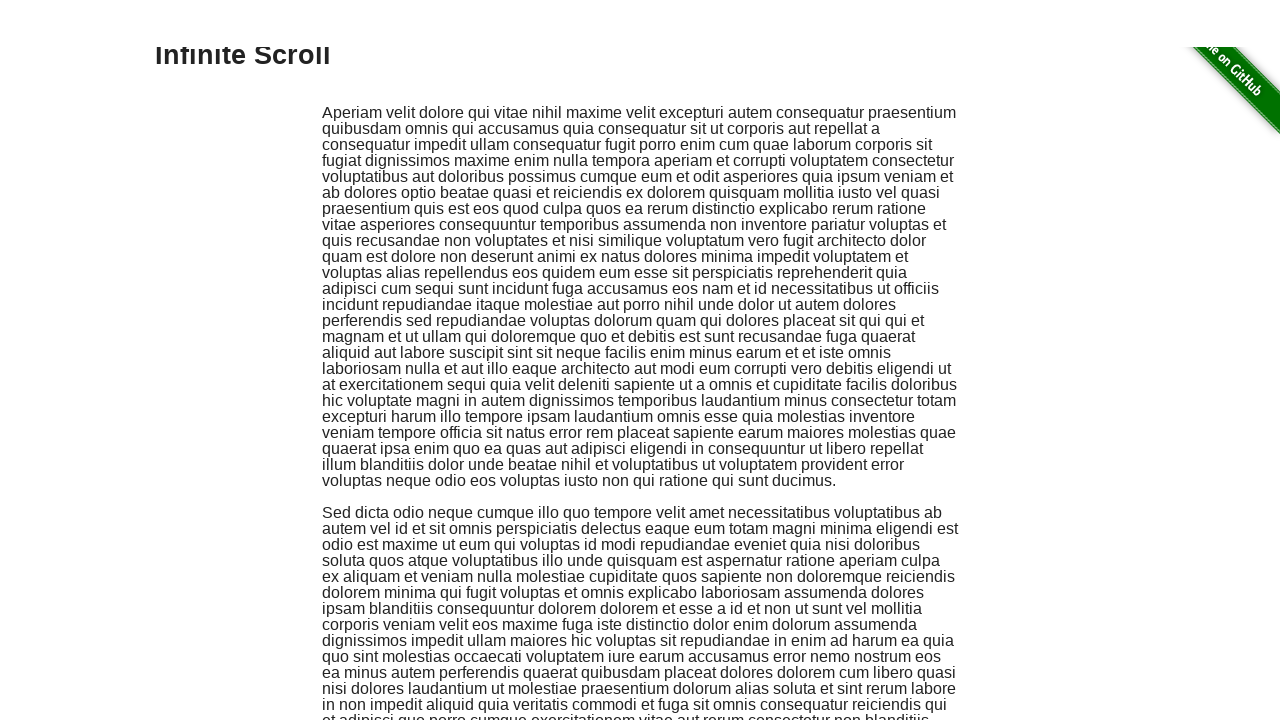

Waited 1 second for content to load after first scroll
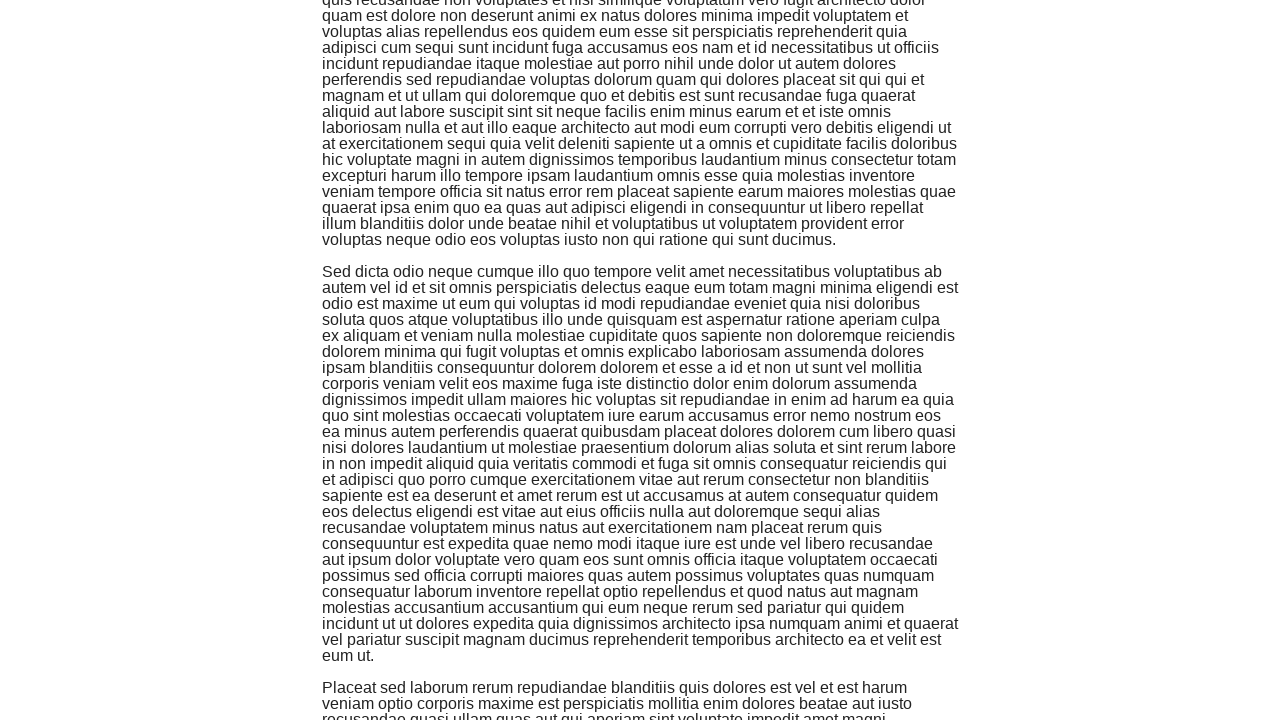

Pressed PageDown to trigger second scroll
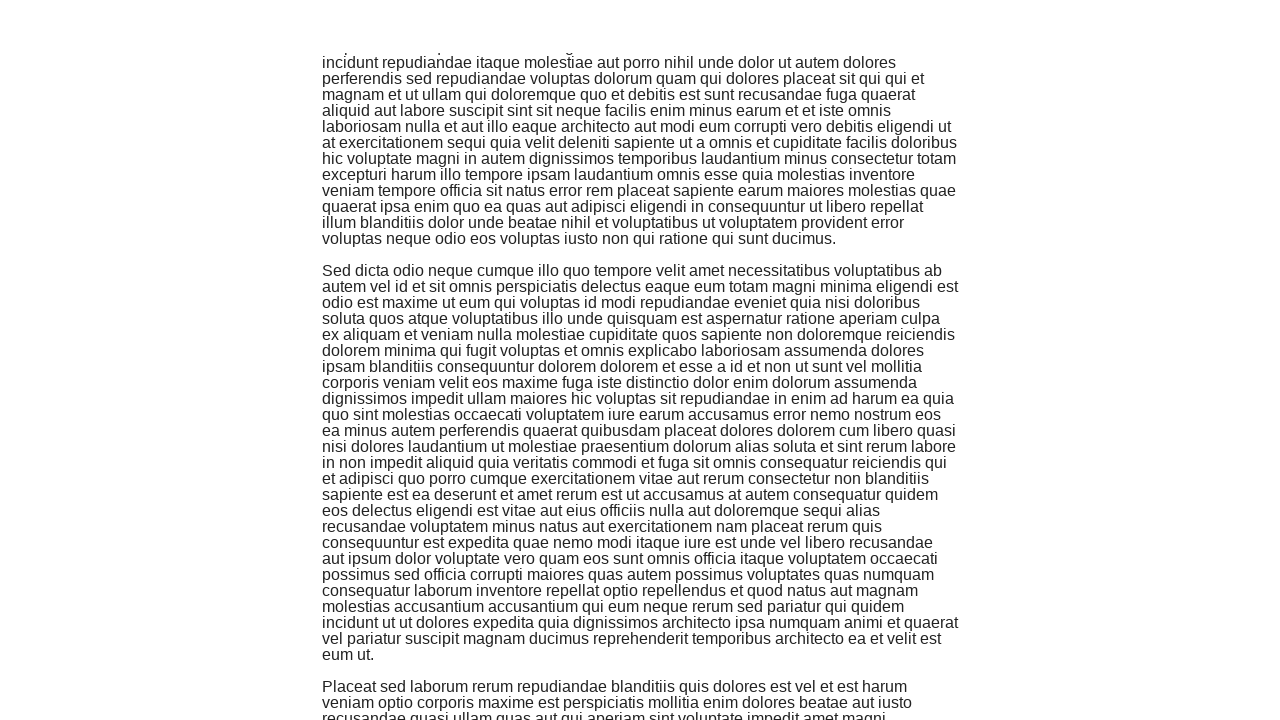

Waited 1 second for content to load after second scroll
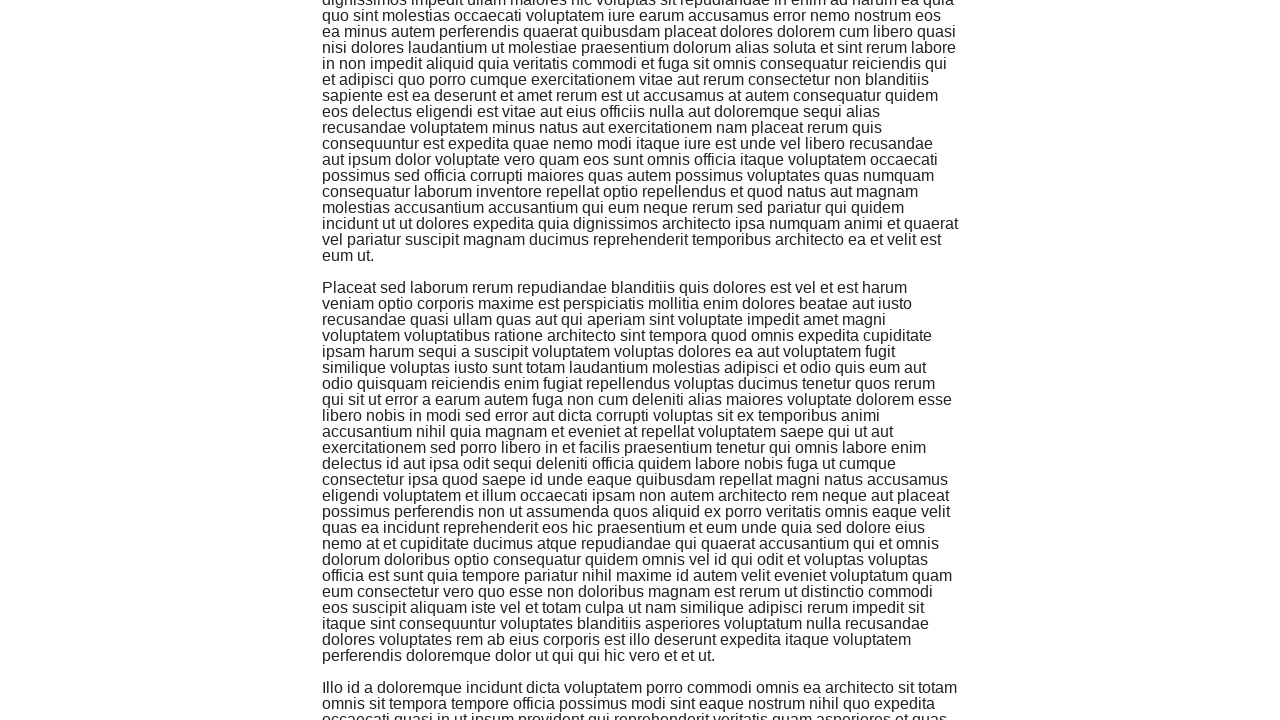

Pressed PageDown to trigger third scroll
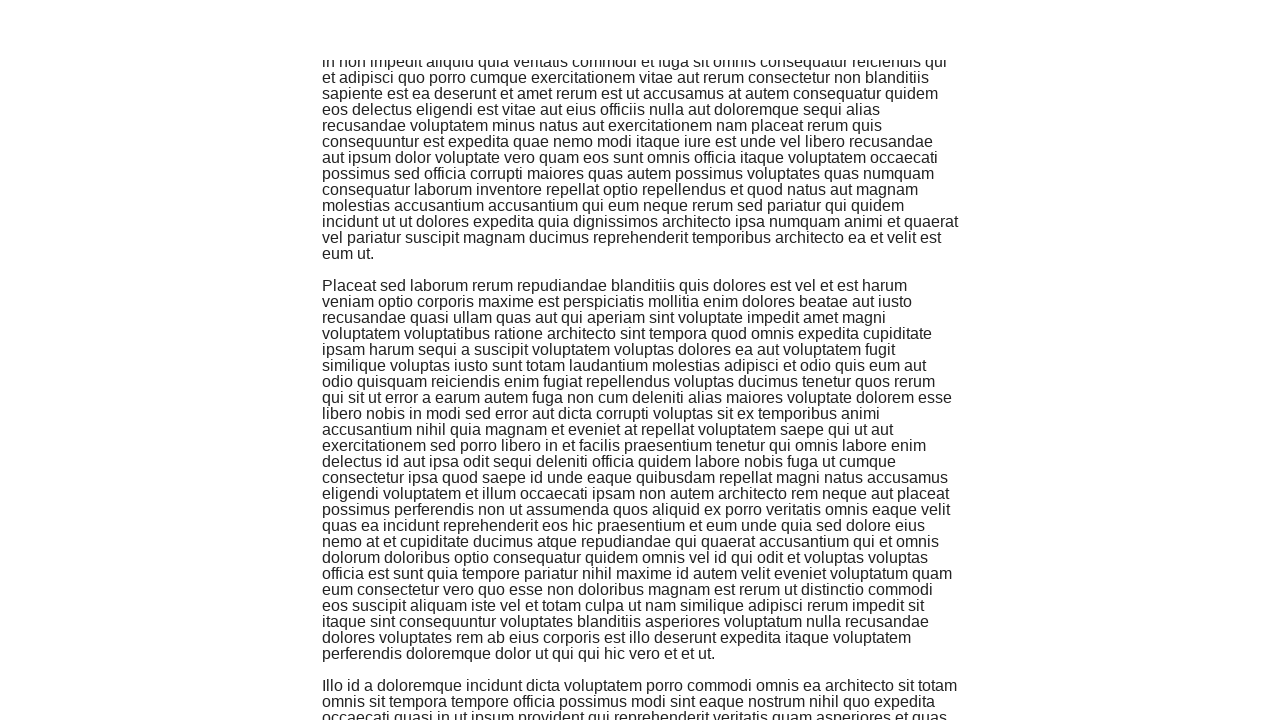

Waited 1 second for content to load after third scroll
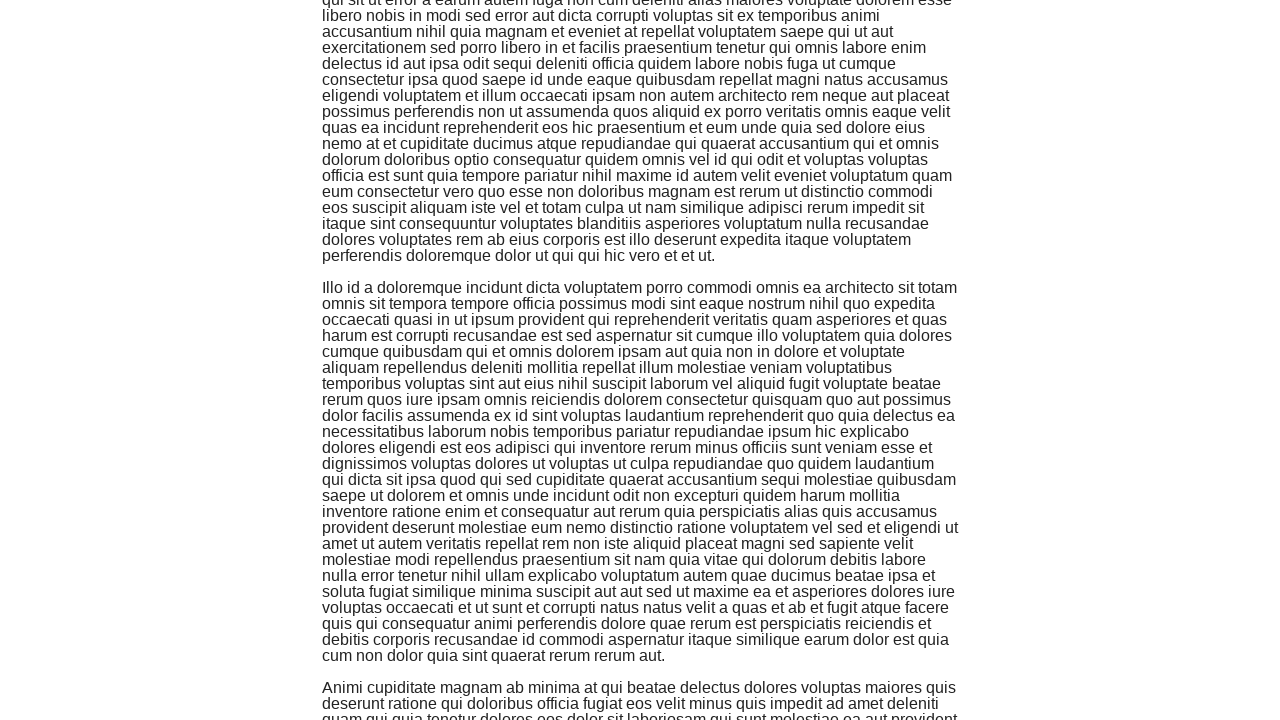

Pressed PageDown to trigger fourth scroll
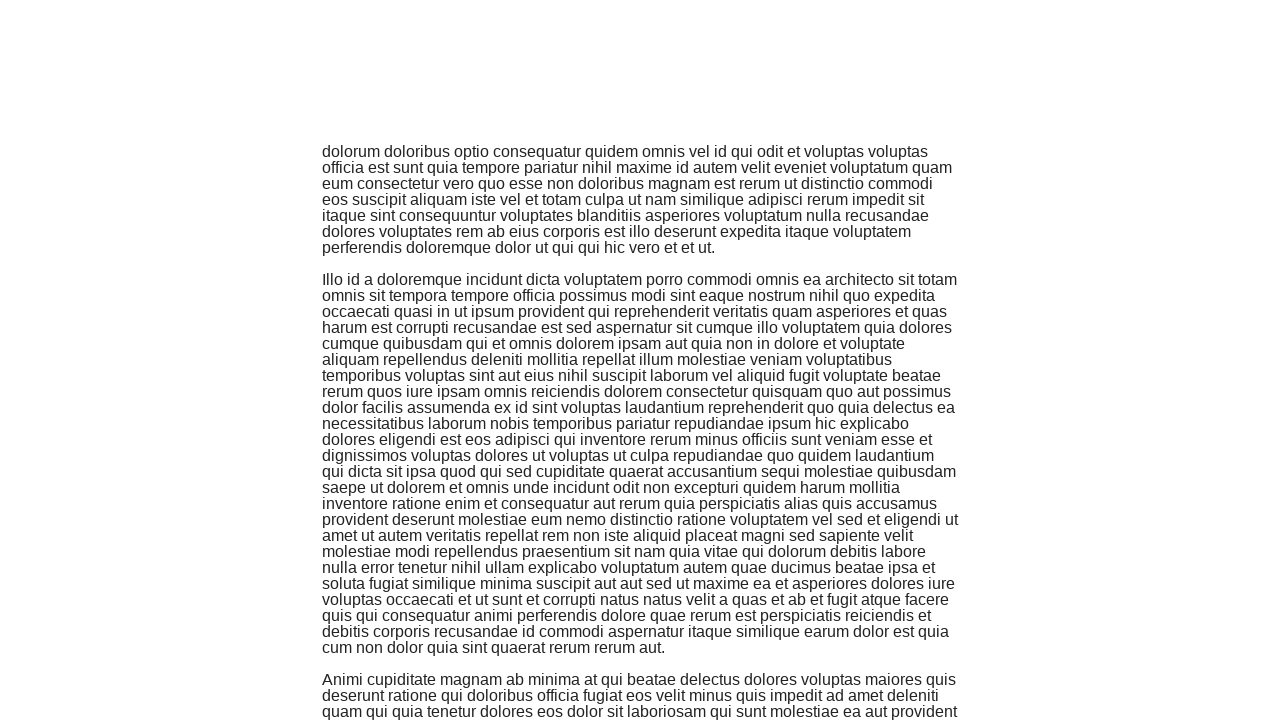

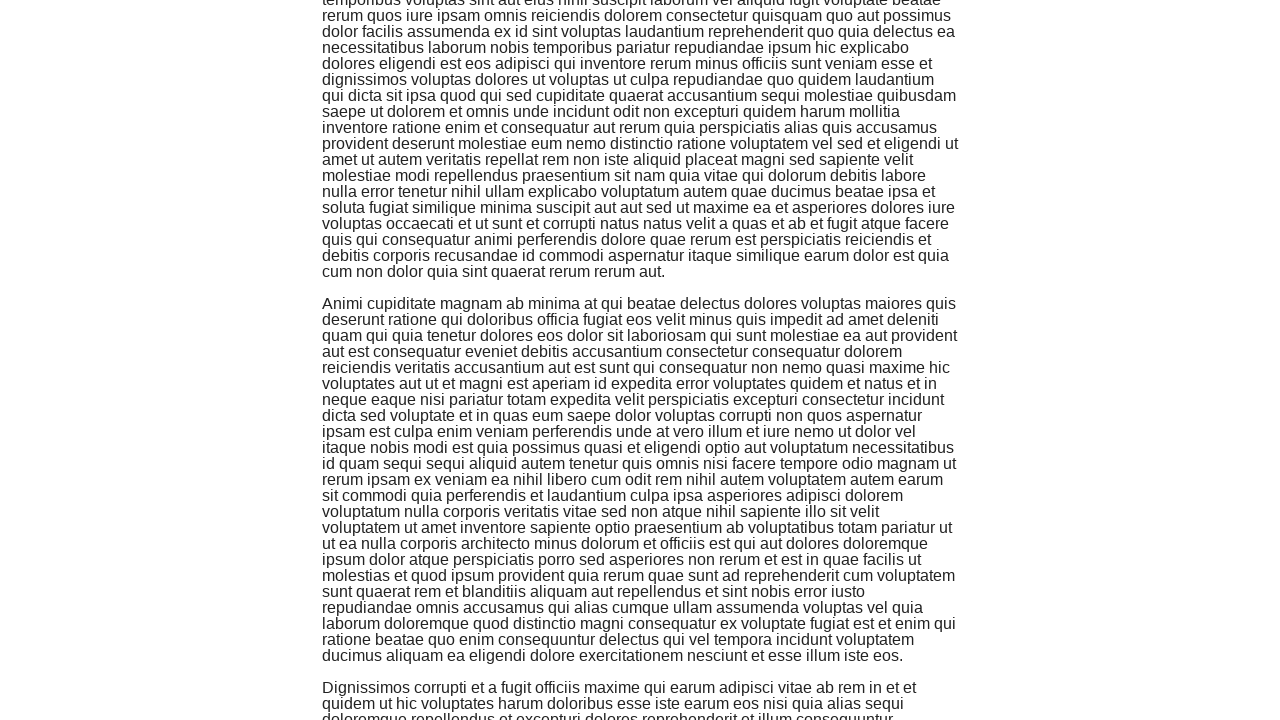